Tests signup with invalid password to verify error handling for failed registration

Starting URL: https://svburger1.co.il/#/HomePage

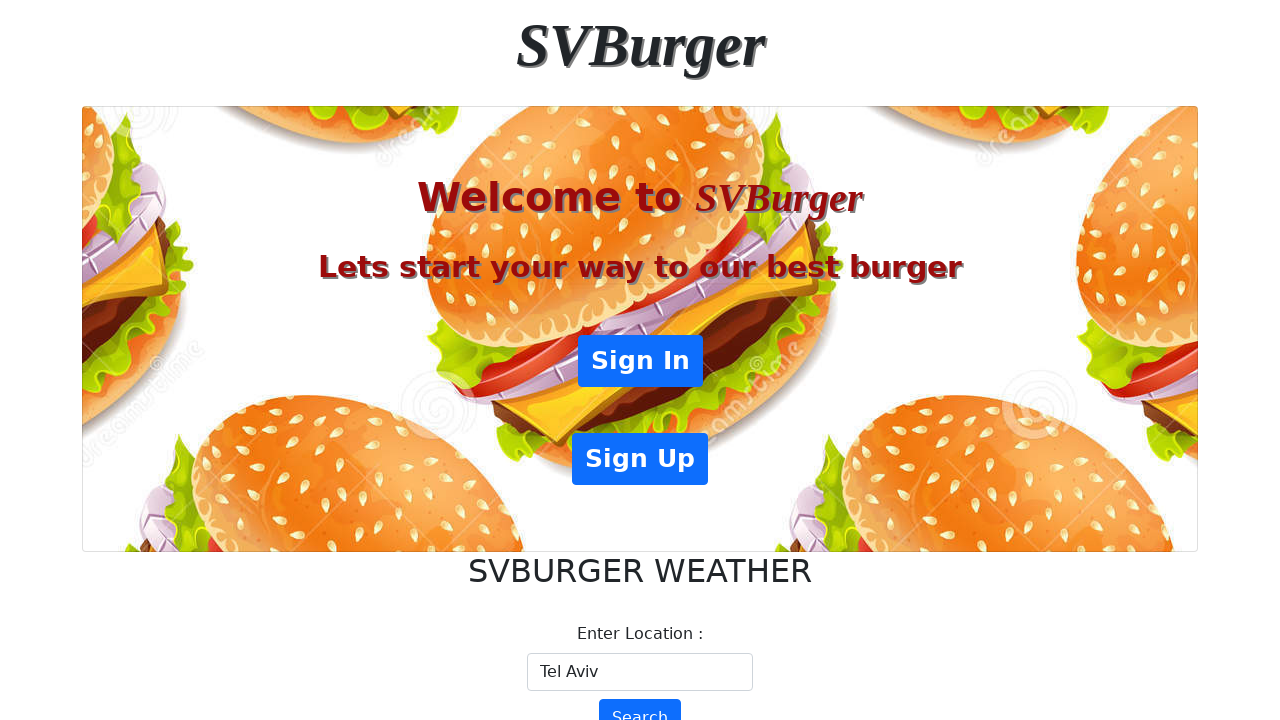

Clicked Sign Up button at (640, 459) on xpath=//*[@id="root"]/div[2]/div[1]/div/div/a[2]
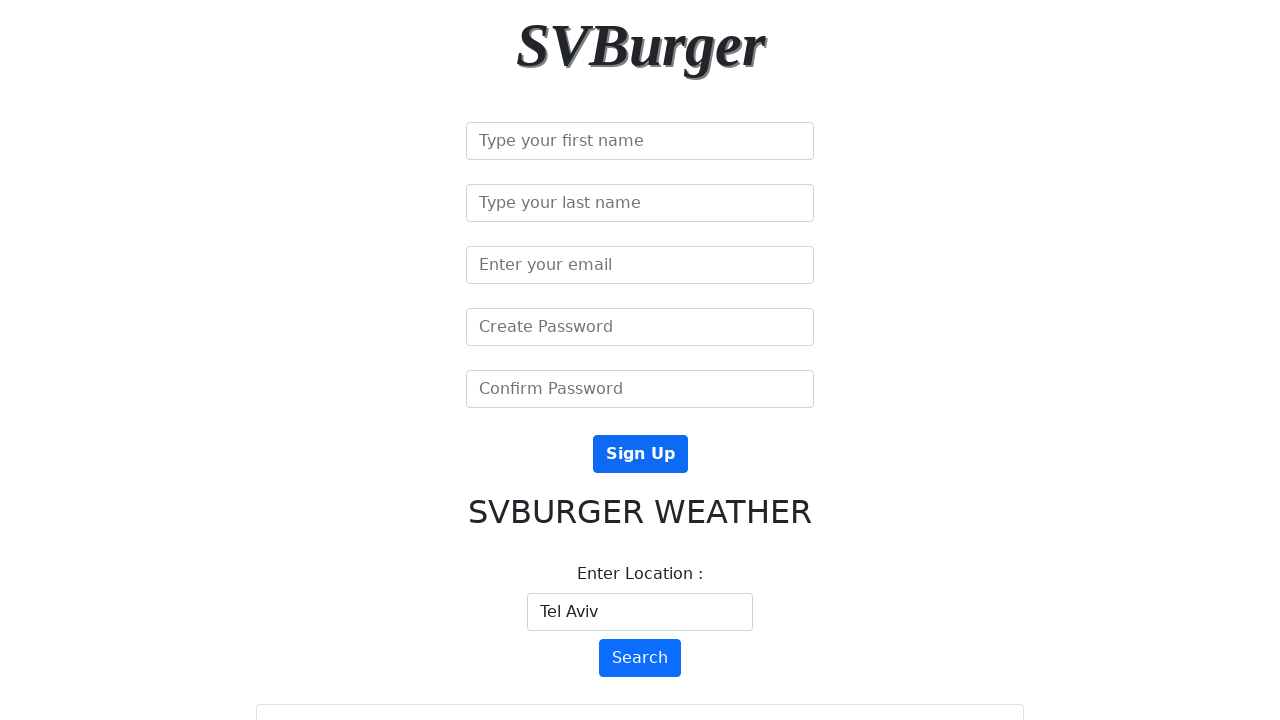

Filled first name field with 'etzhako' on //*[@id="root"]/div[2]/div[1]/div/div/form/input[1]
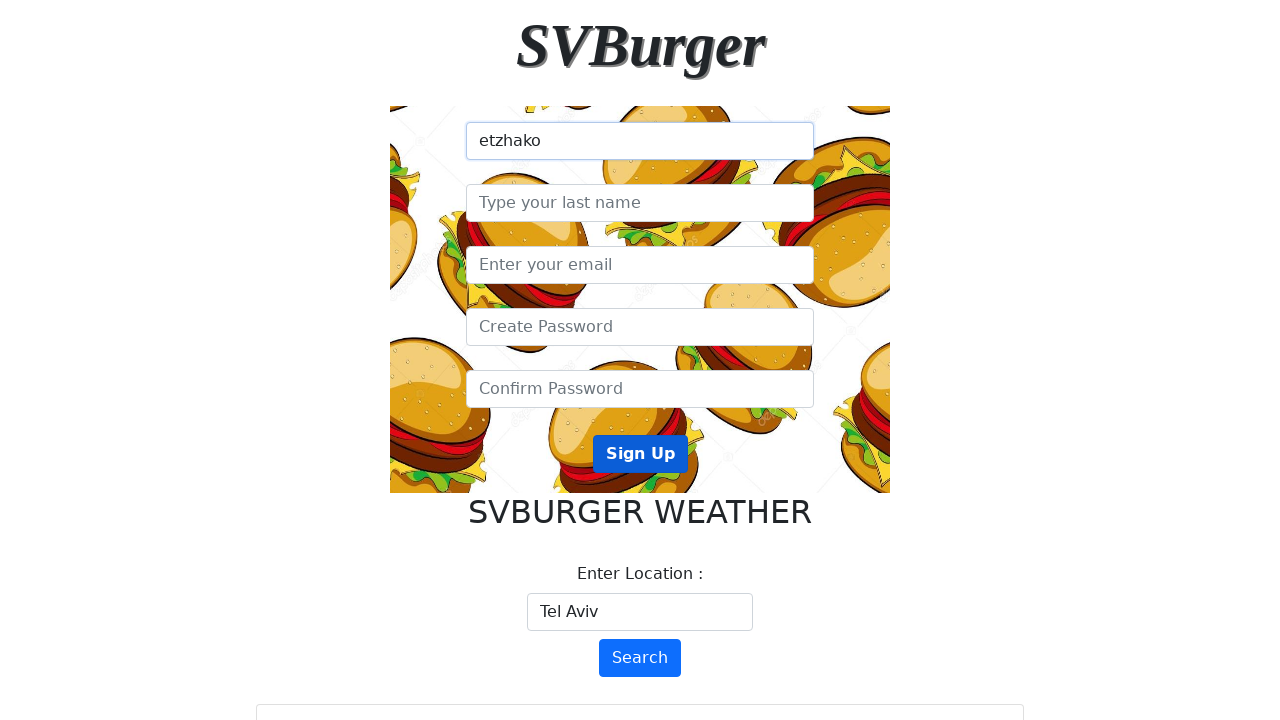

Filled last name field with 'vitzman' on //*[@id="root"]/div[2]/div[1]/div/div/form/input[2]
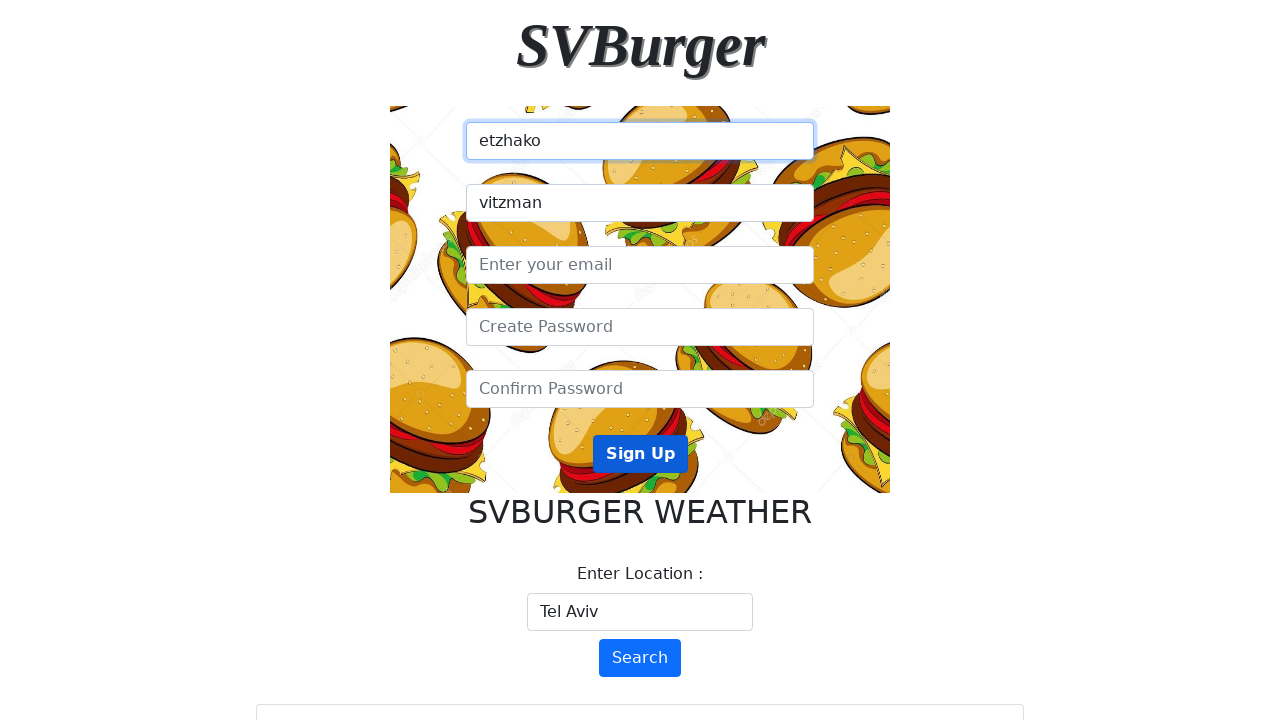

Filled email field with 'wrongpass@gmail.com' on //*[@id="root"]/div[2]/div[1]/div/div/form/input[3]
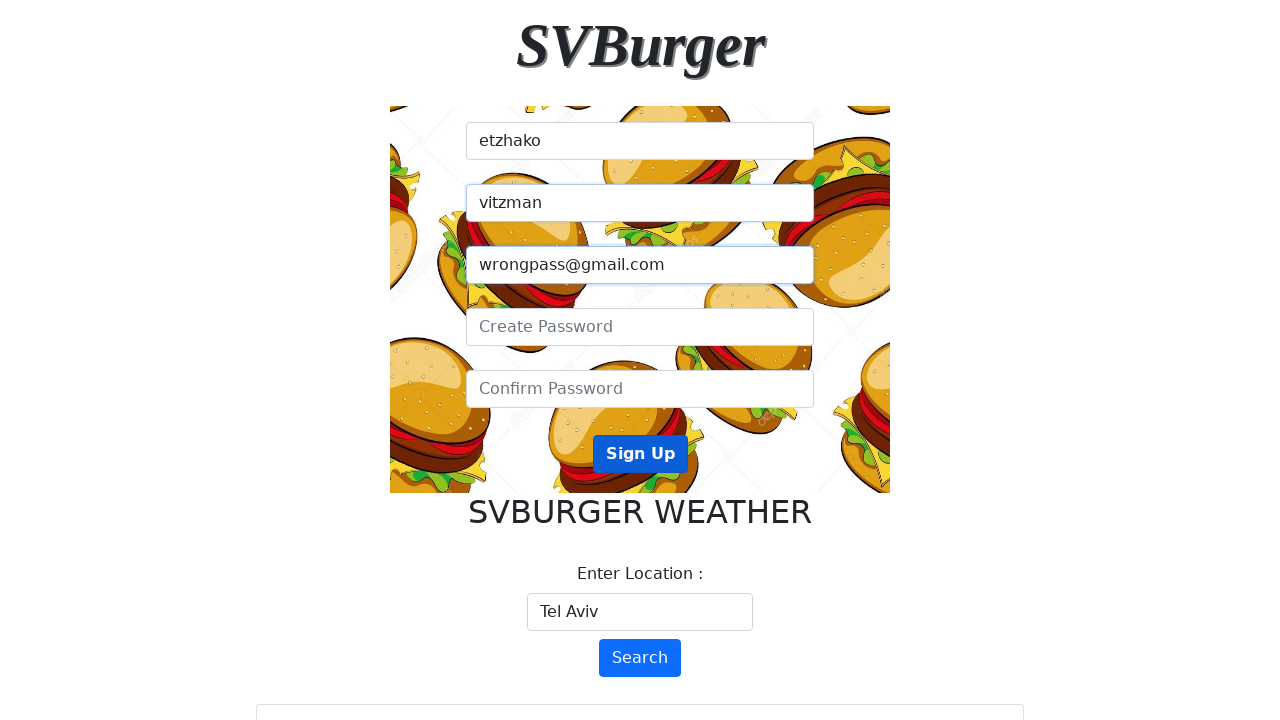

Filled password field with 'Short1' on //*[@id="root"]/div[2]/div[1]/div/div/form/input[4]
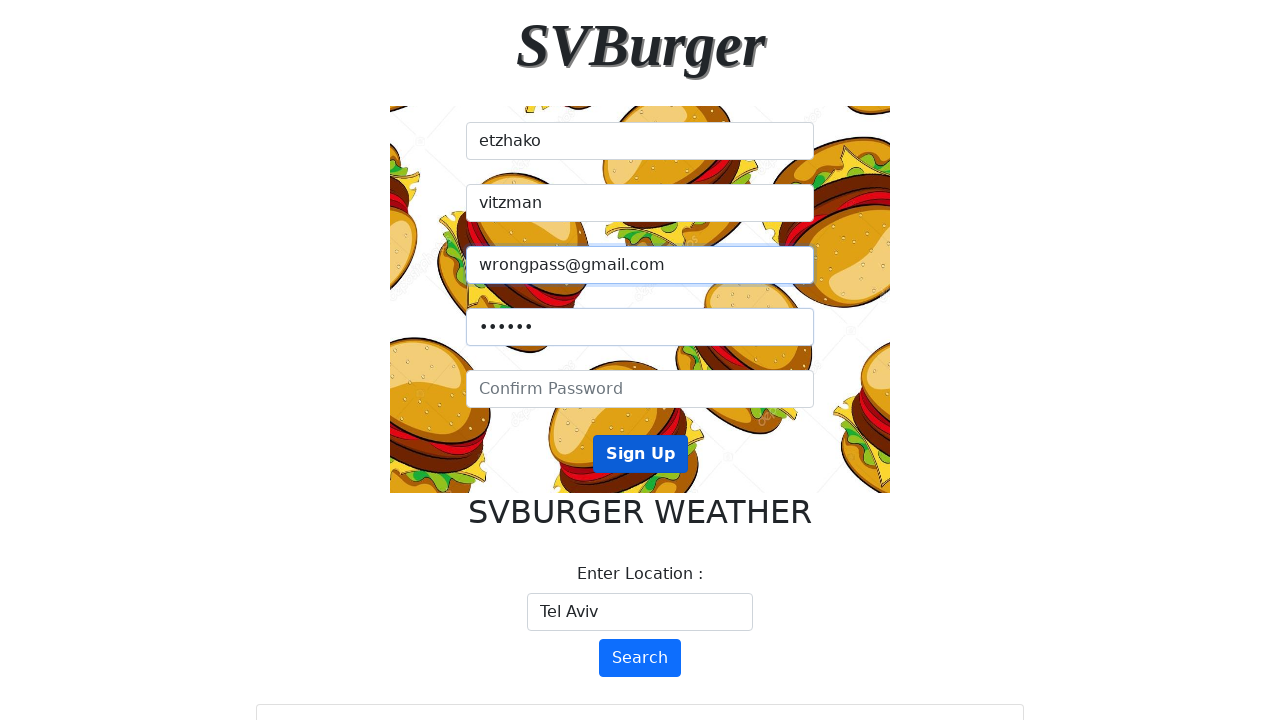

Filled password confirmation field with 'Short1' on //*[@id="root"]/div[2]/div[1]/div/div/form/input[5]
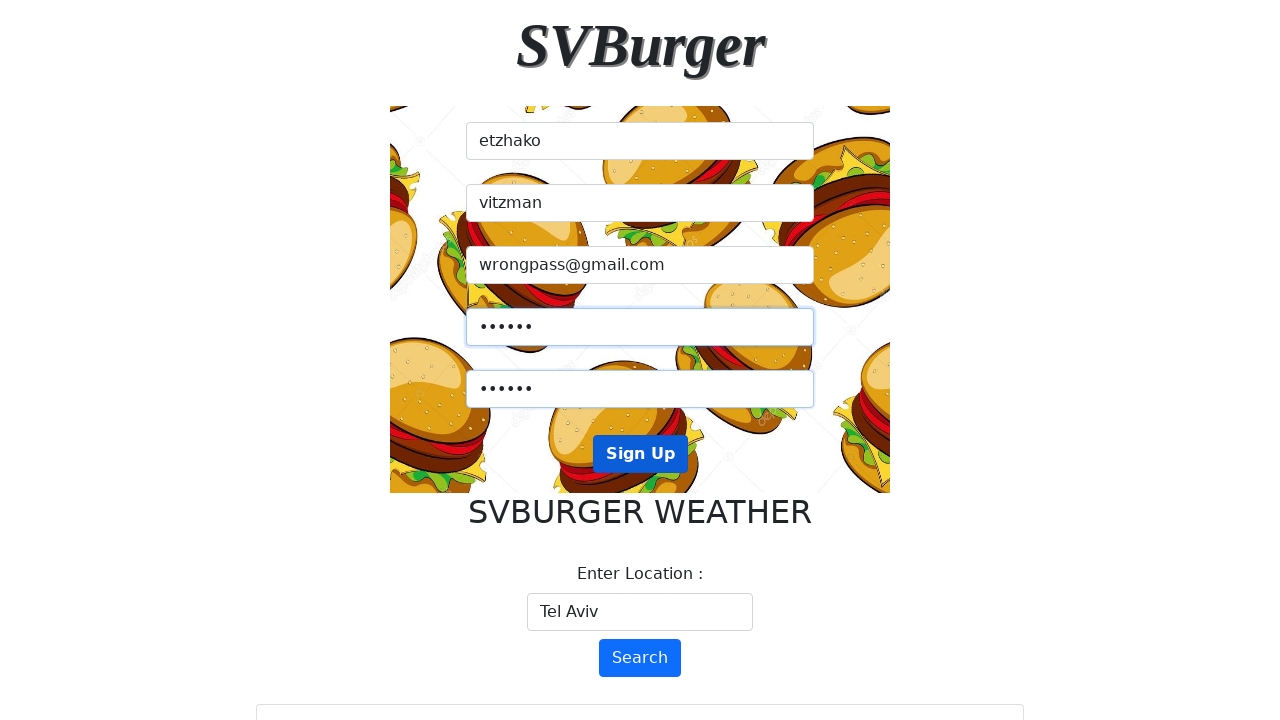

Clicked registration submit button at (640, 454) on xpath=//*[@id="root"]/div[2]/div[1]/div/div/form/button
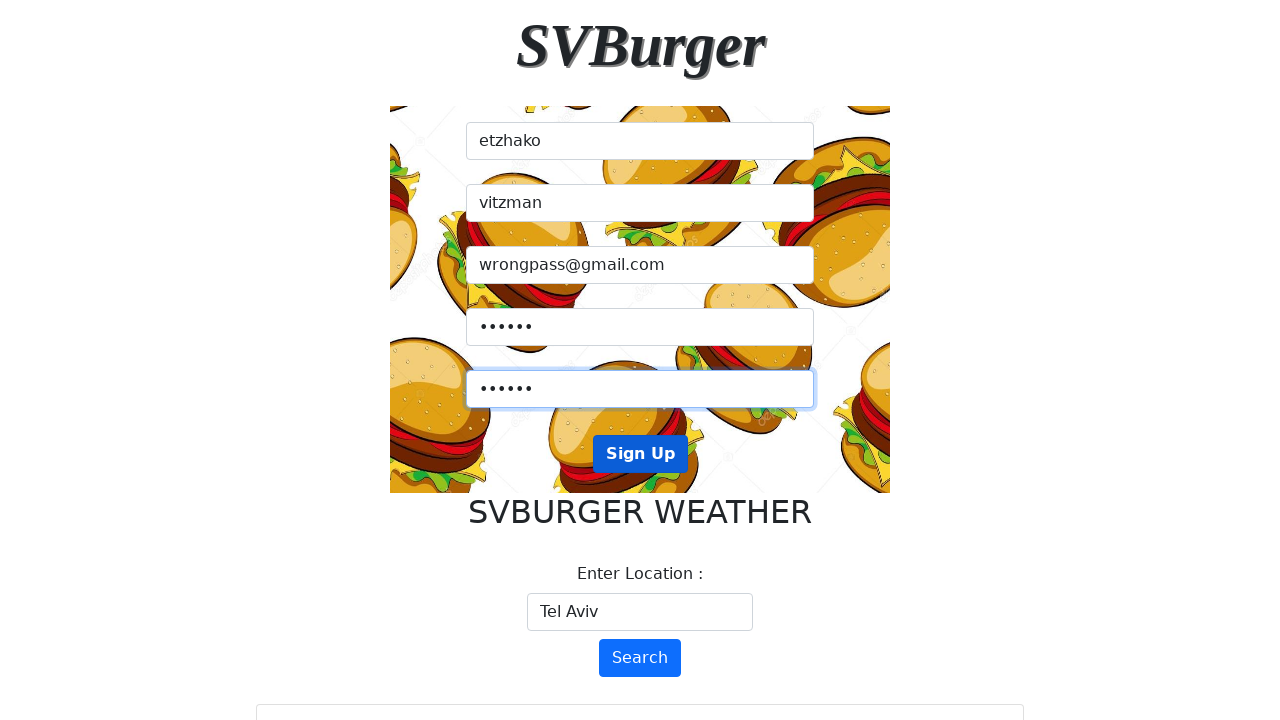

Waited 1 second for error alert to appear
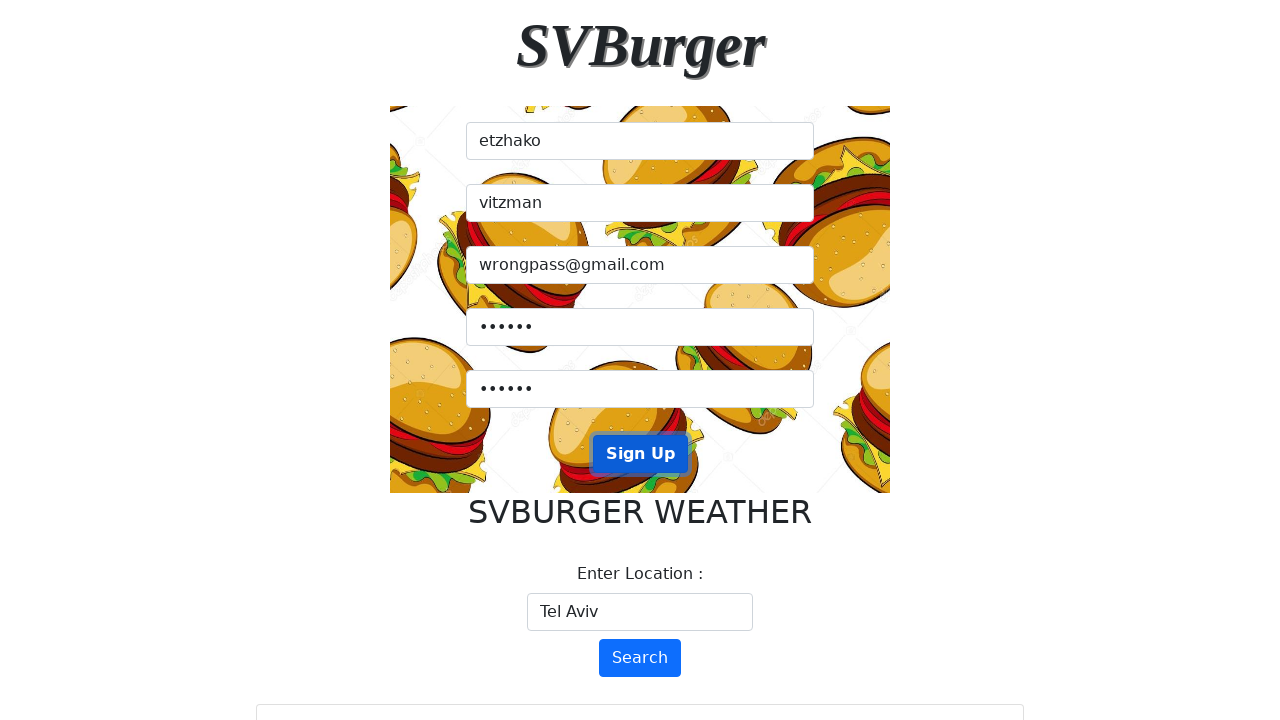

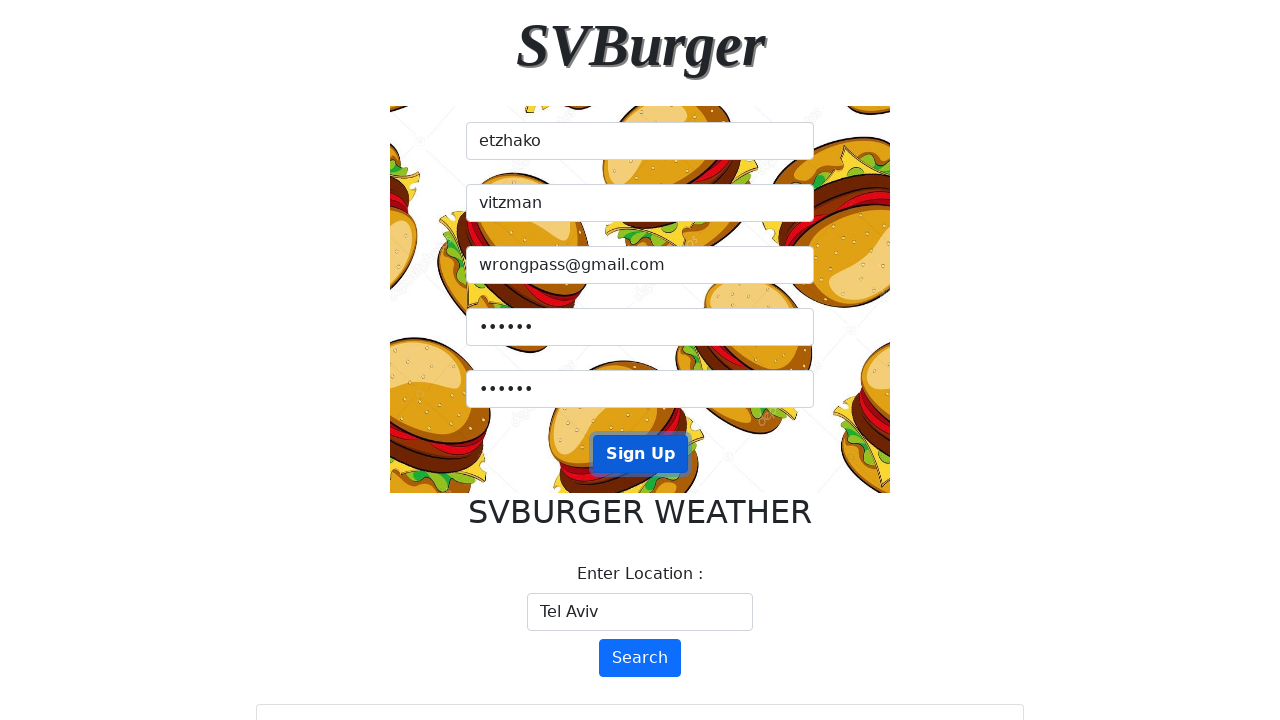